Tests drag and drop functionality by dragging a source element and dropping it onto a target element on the jQuery UI droppable demo page.

Starting URL: https://jqueryui.com/resources/demos/droppable/default.html

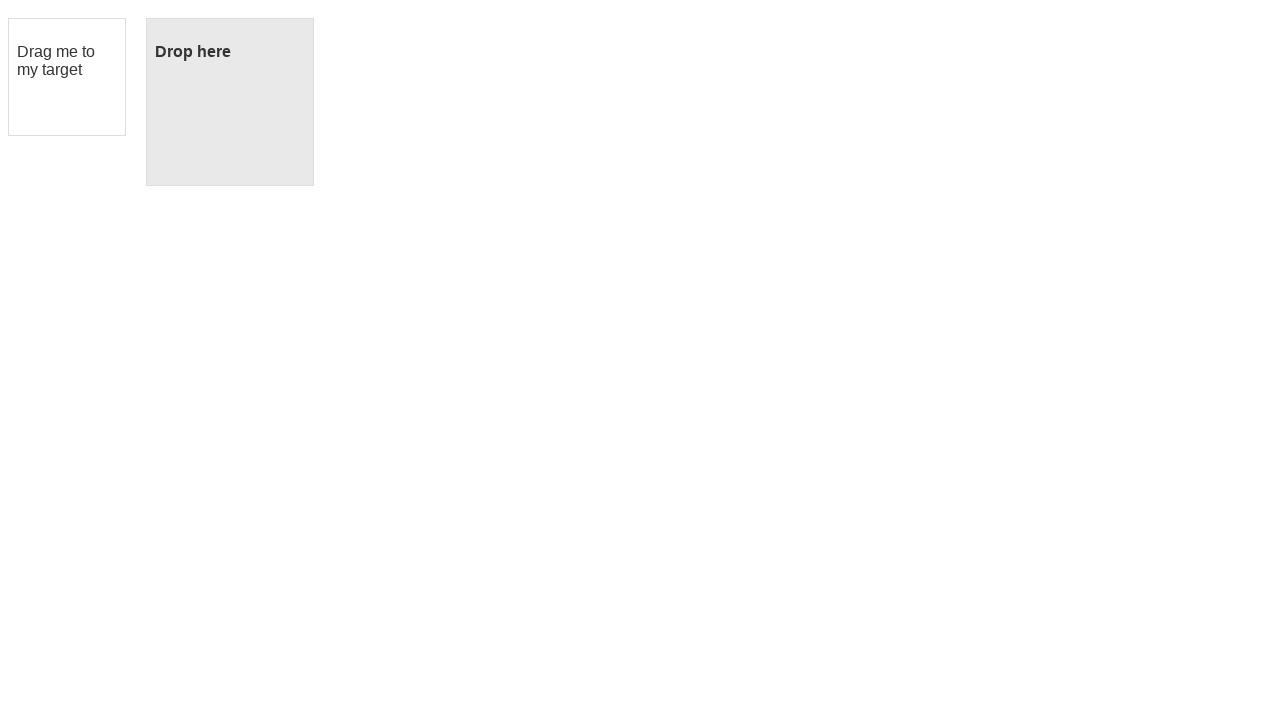

Navigated to jQuery UI droppable demo page
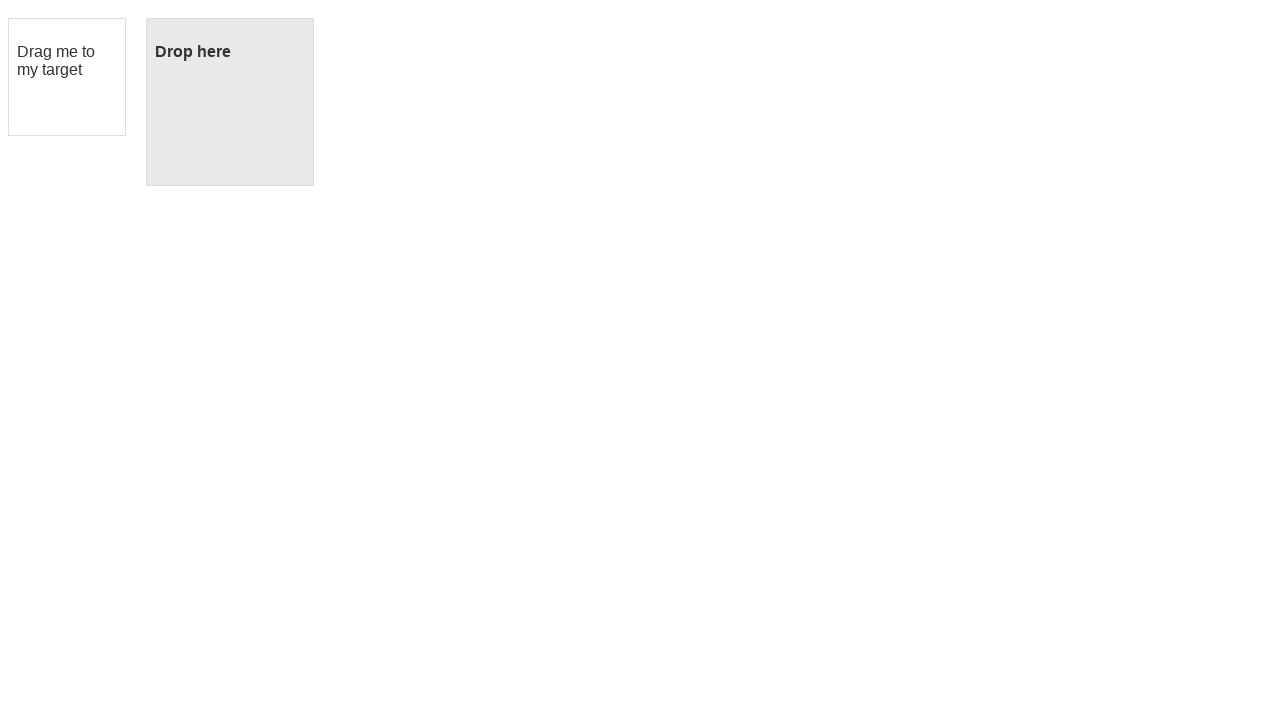

Located draggable source element
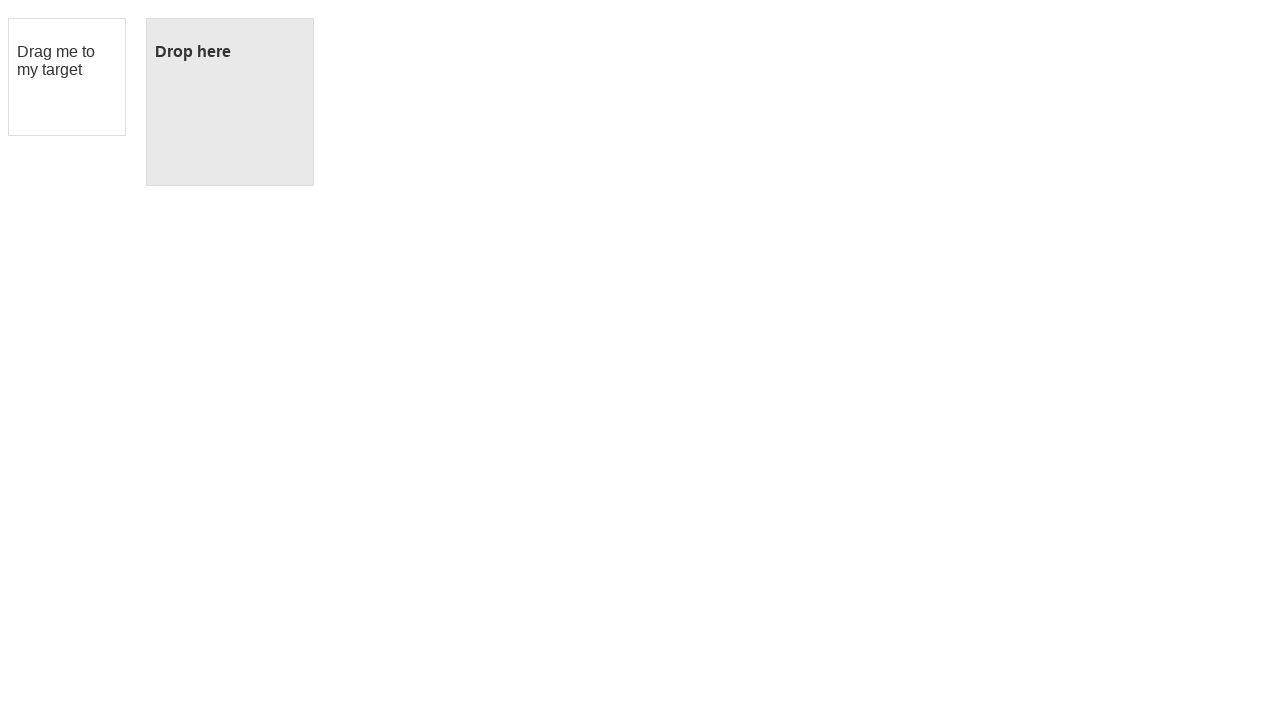

Located droppable target element
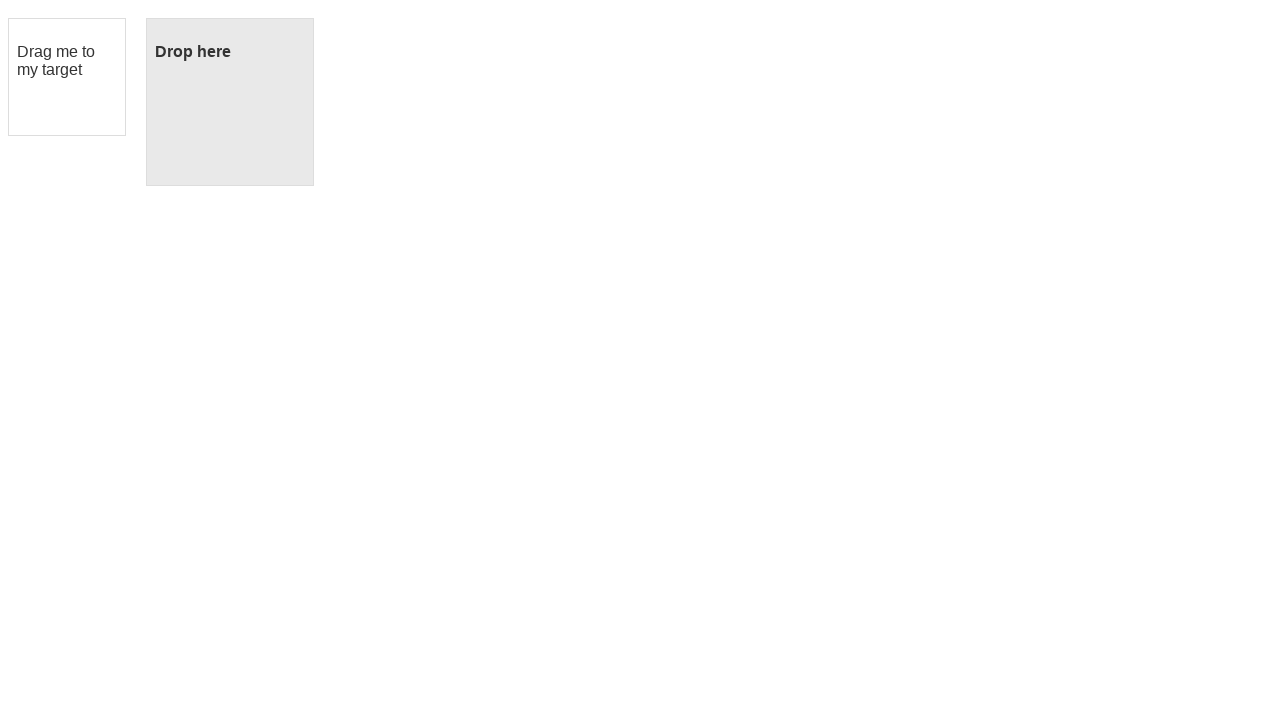

Dragged source element onto target element at (230, 102)
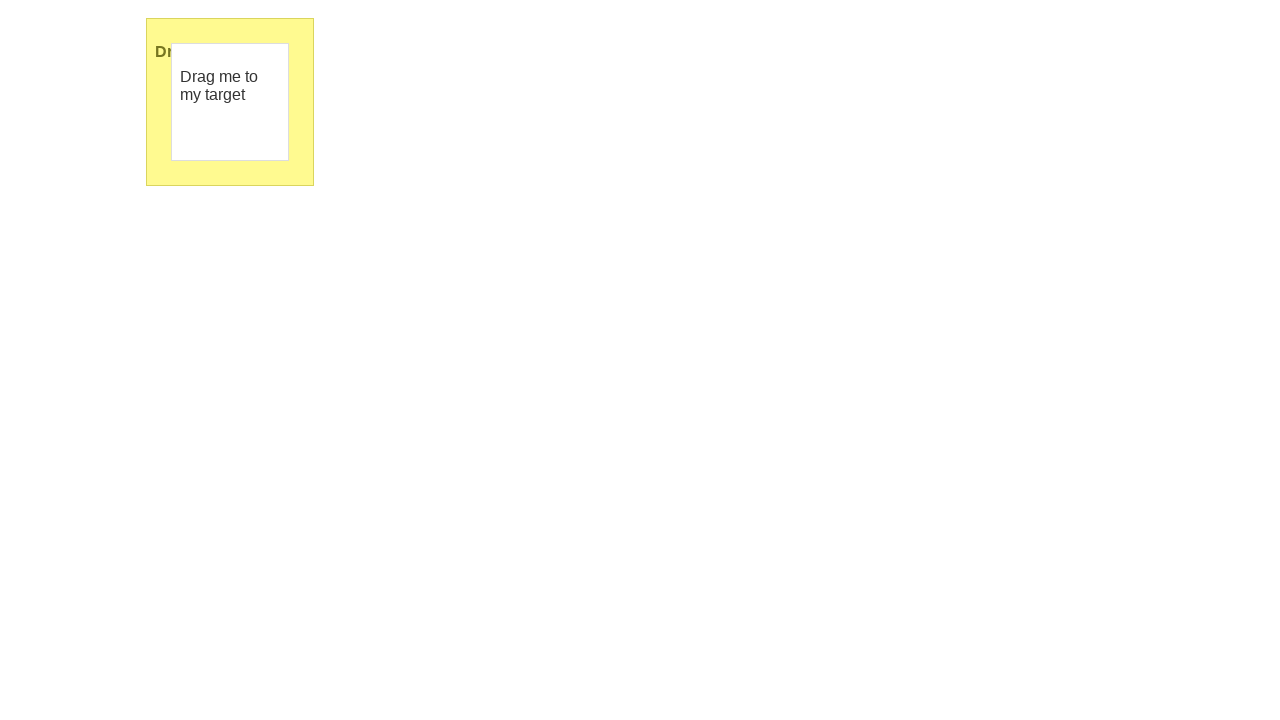

Verified drop successful - droppable element now displays 'Dropped!' text
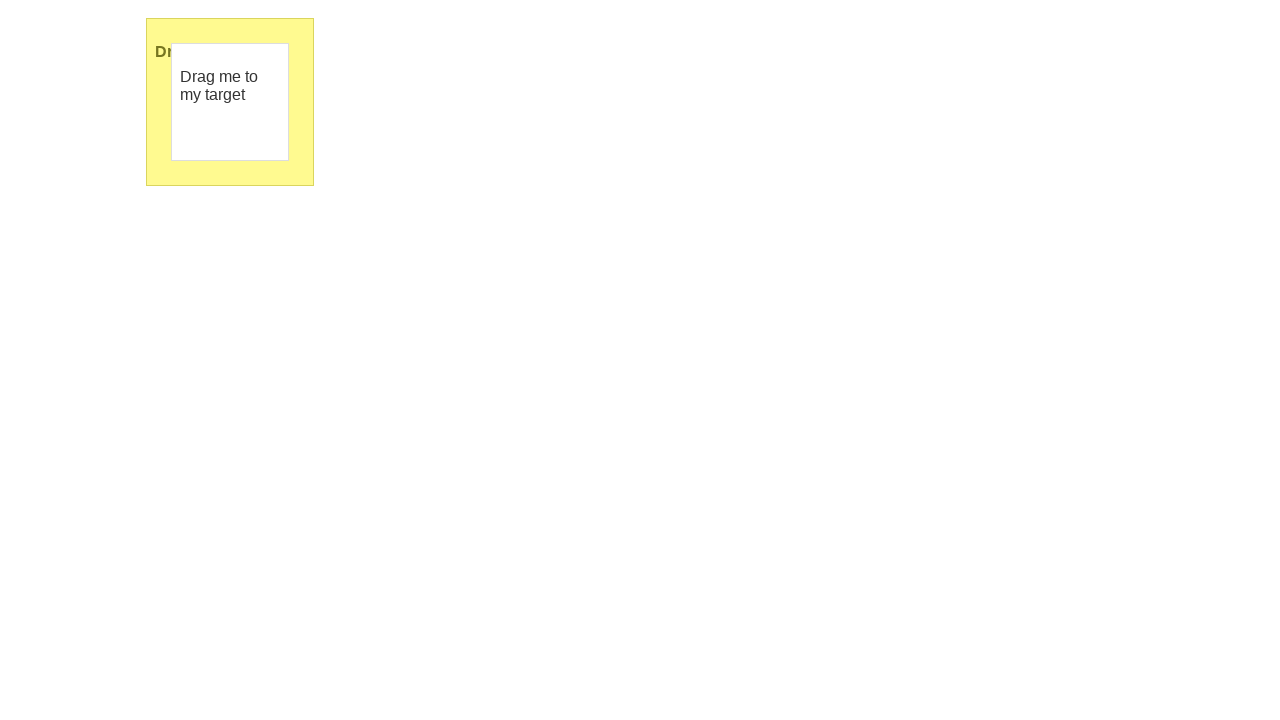

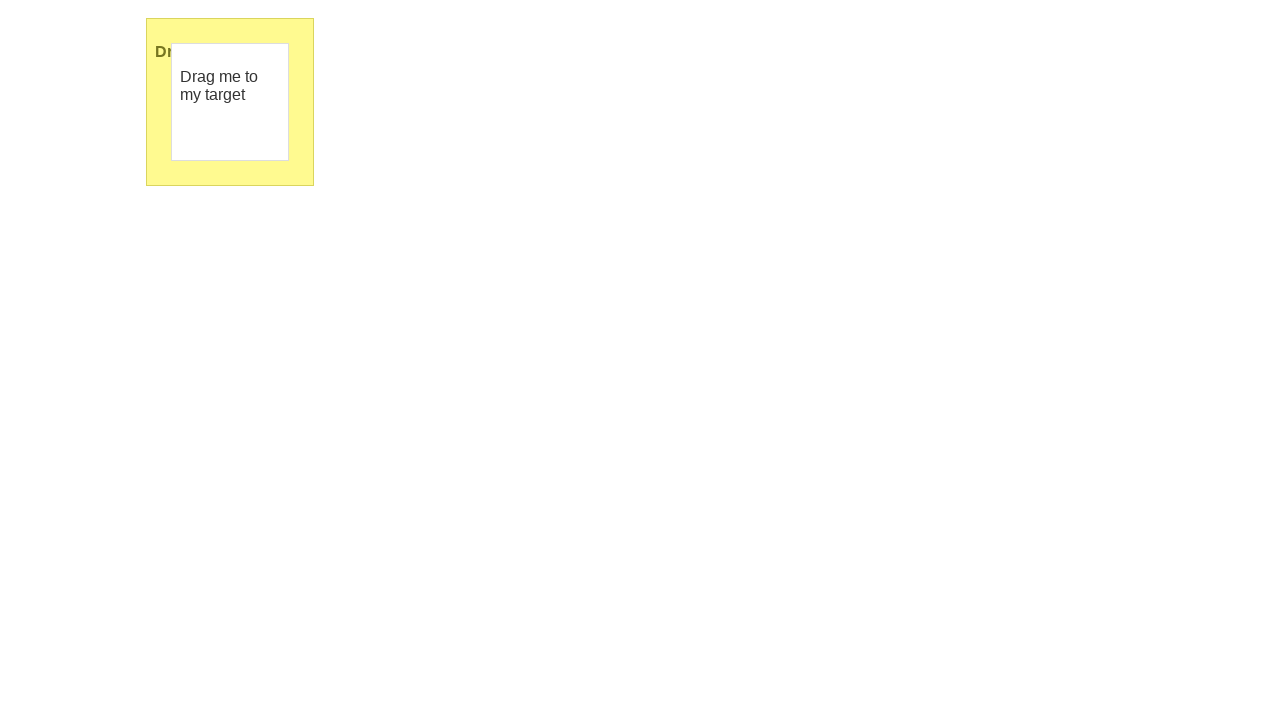